Tests entering text in a JavaScript prompt dialog and accepting it

Starting URL: https://automationfc.github.io/basic-form/index.html

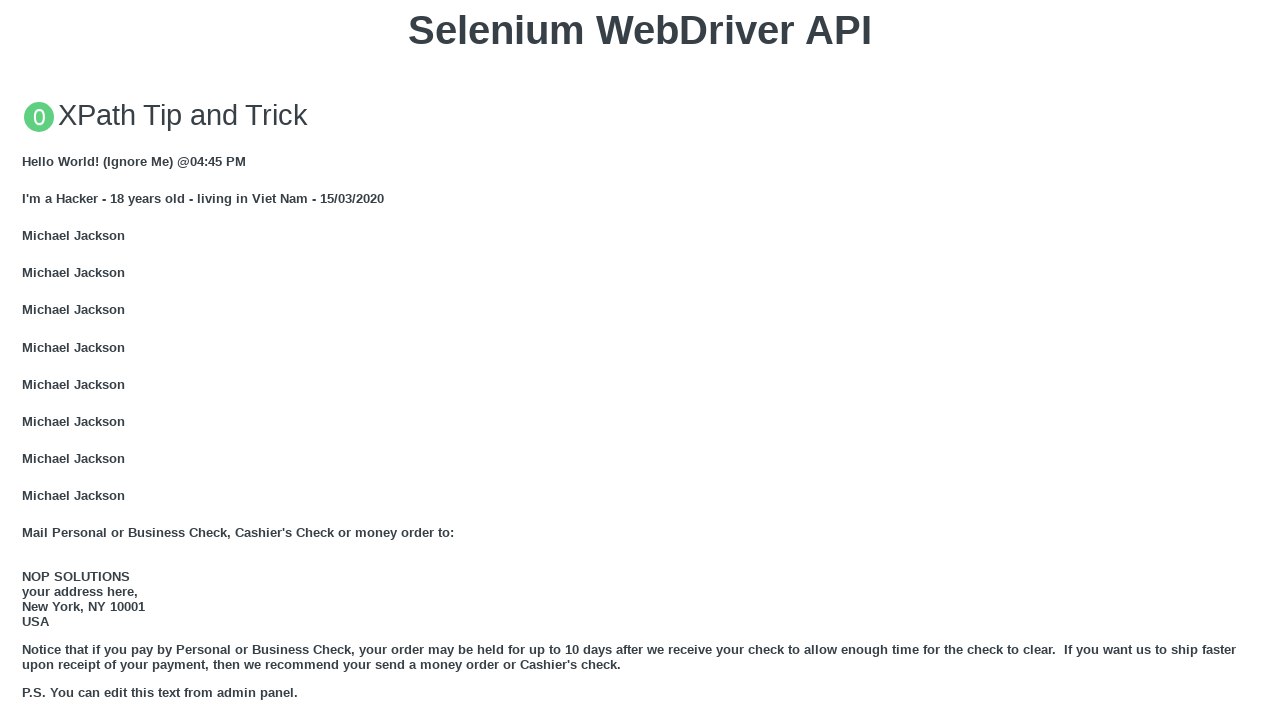

Set up dialog handler to accept prompt with 'Hau Travel'
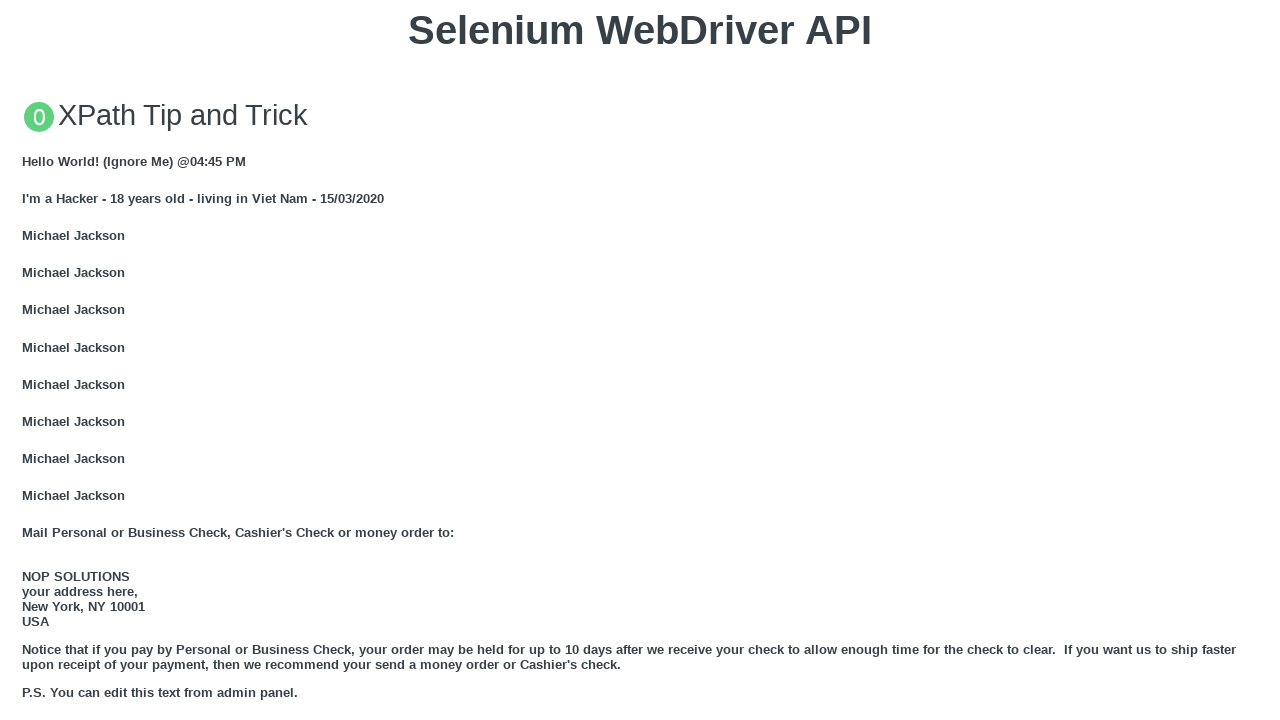

Clicked button to trigger JavaScript prompt dialog at (640, 360) on xpath=//button[text()='Click for JS Prompt']
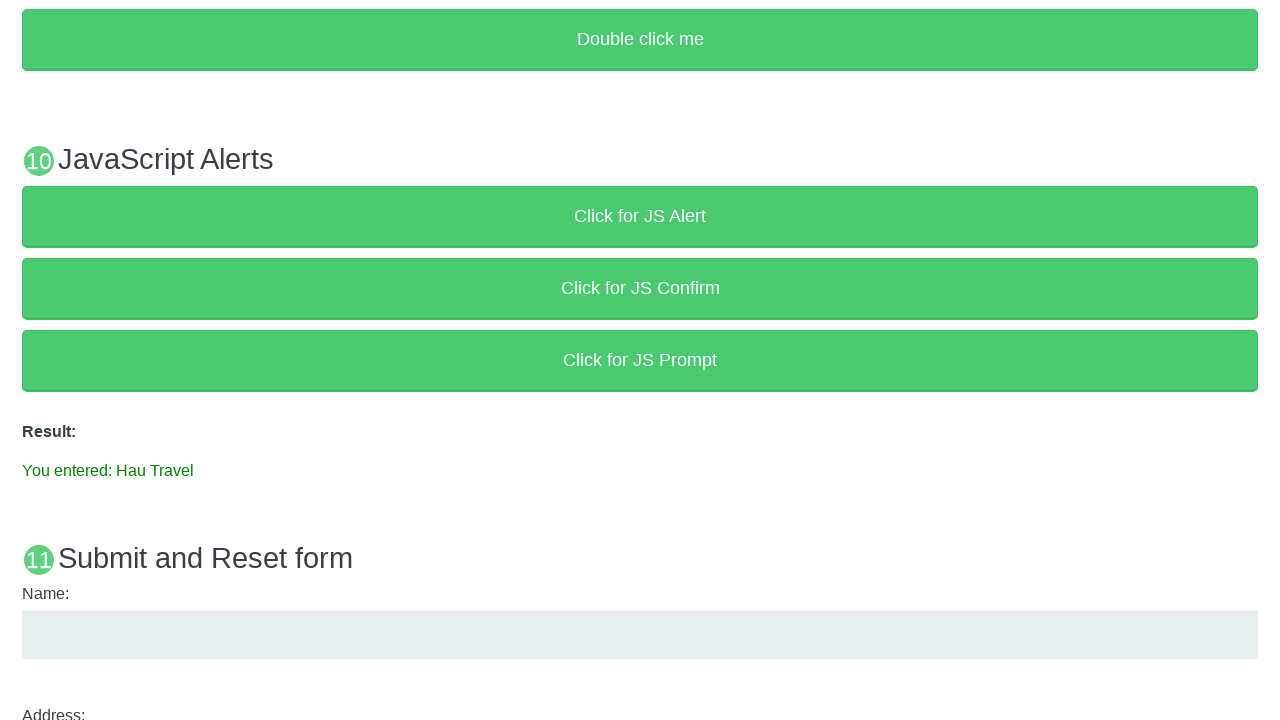

Verified result text displays 'You entered: Hau Travel'
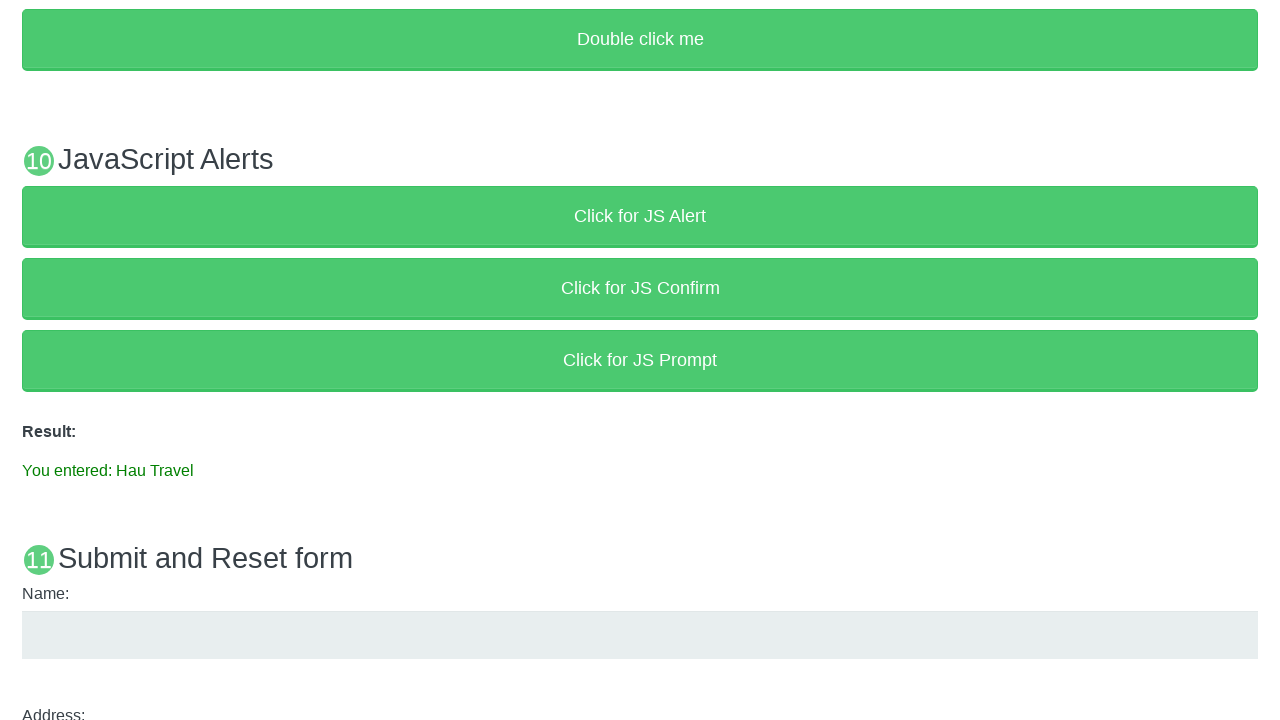

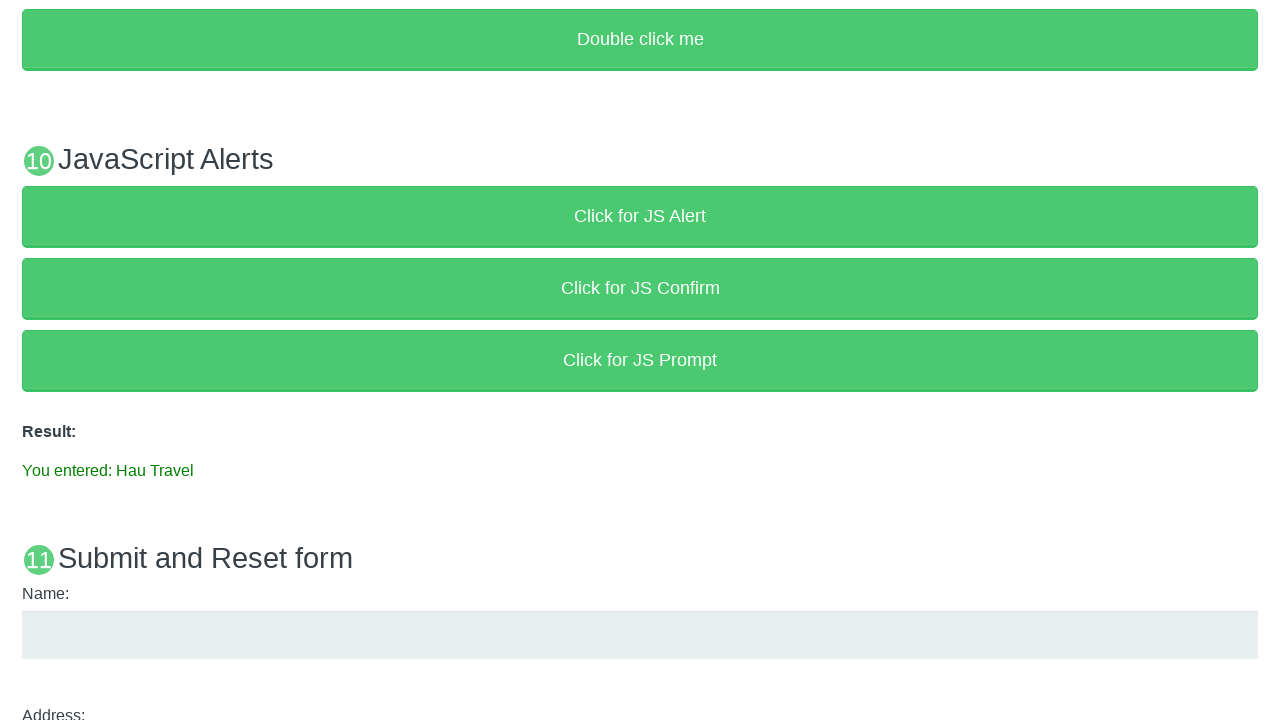